Navigates to W3Schools HTML tables page and verifies the presence of table elements by iterating through rows and columns

Starting URL: https://www.w3schools.com/html/html_tables.asp

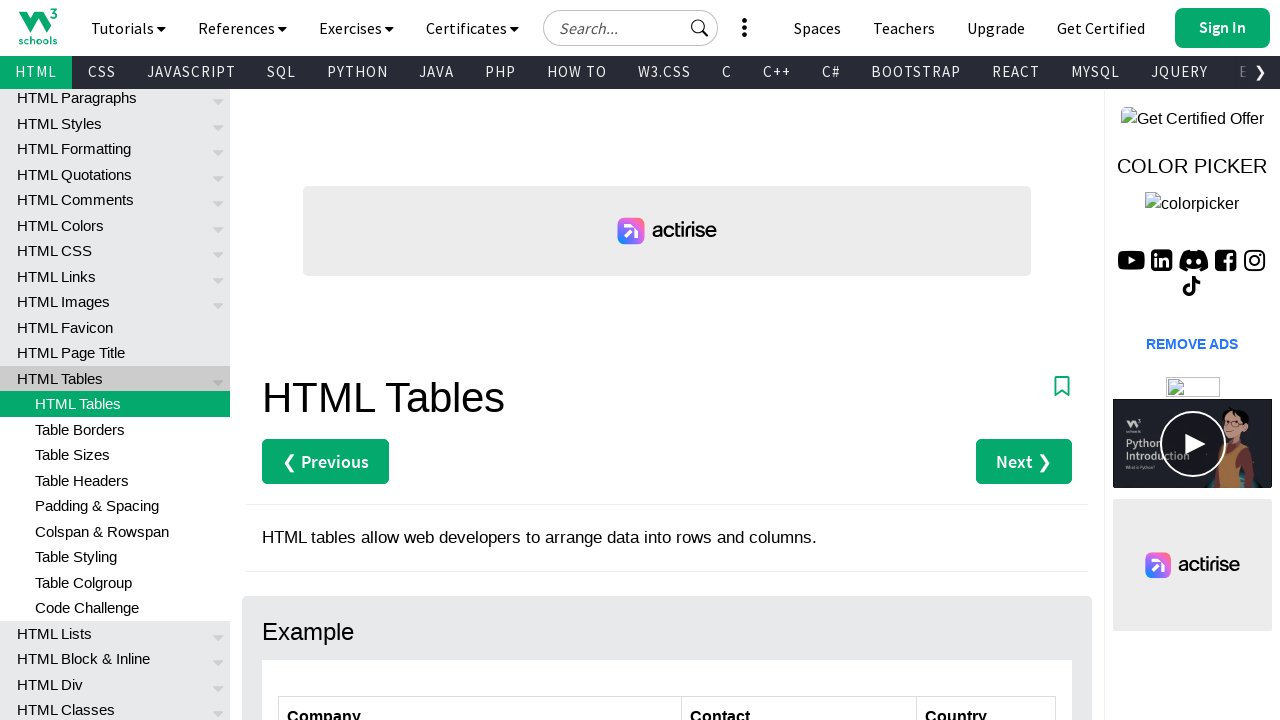

Navigated to W3Schools HTML tables page
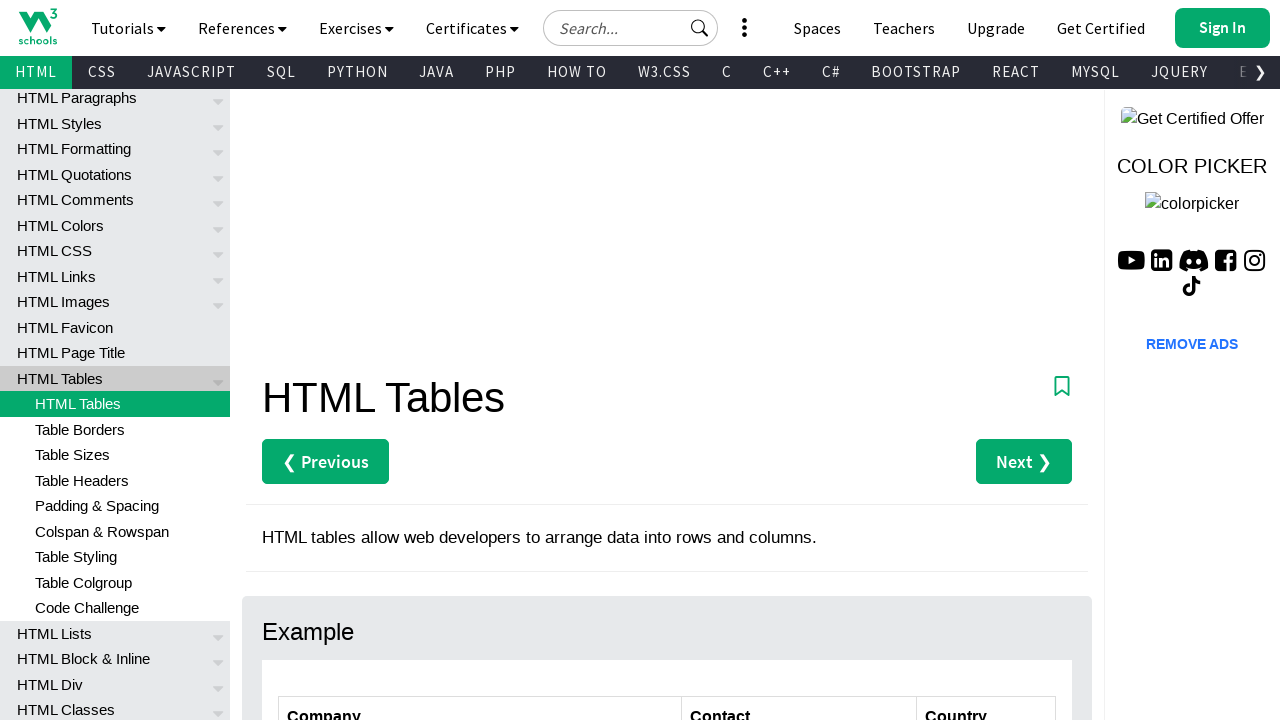

Customers table element is present on the page
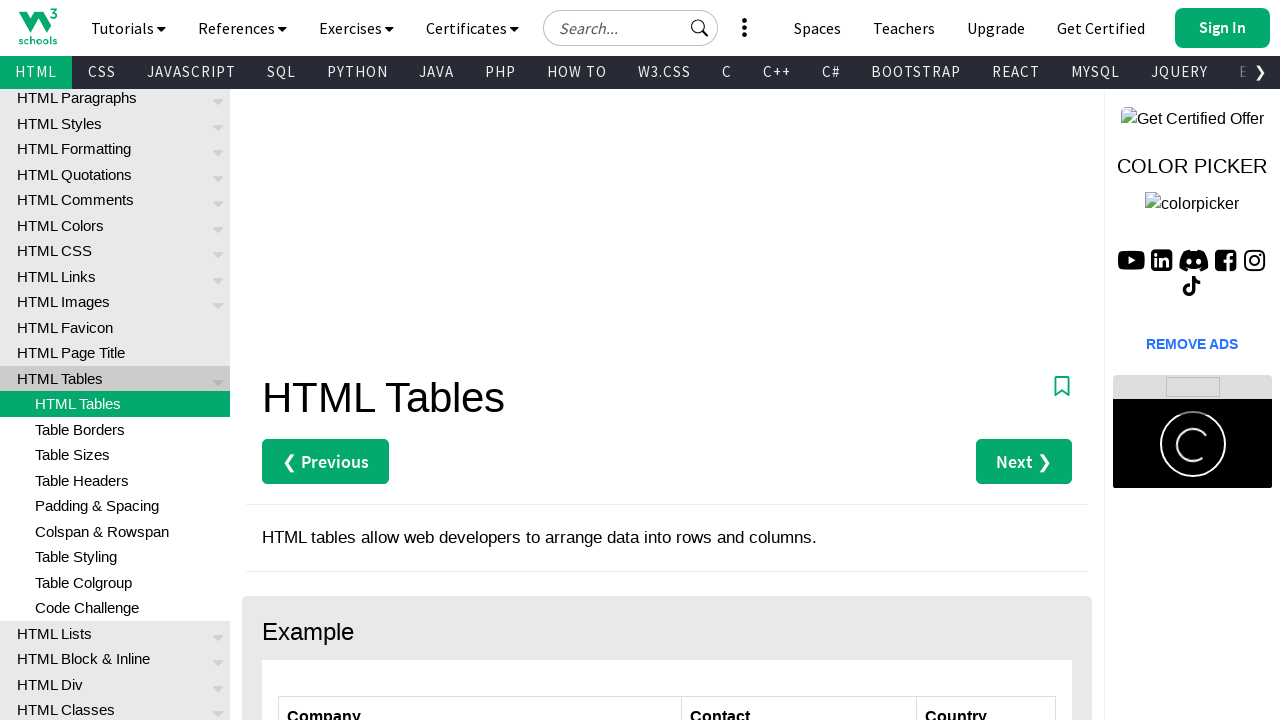

Verified table cell at row 2, column 1 is present
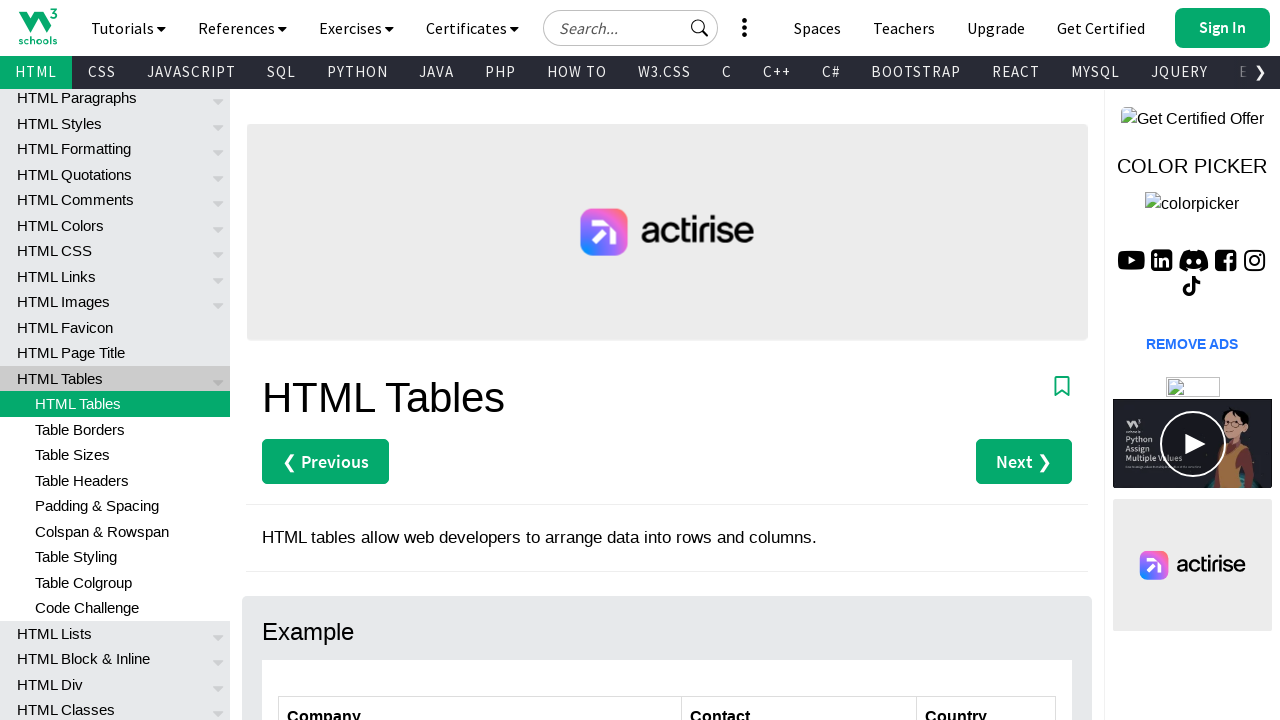

Verified table cell at row 2, column 2 is present
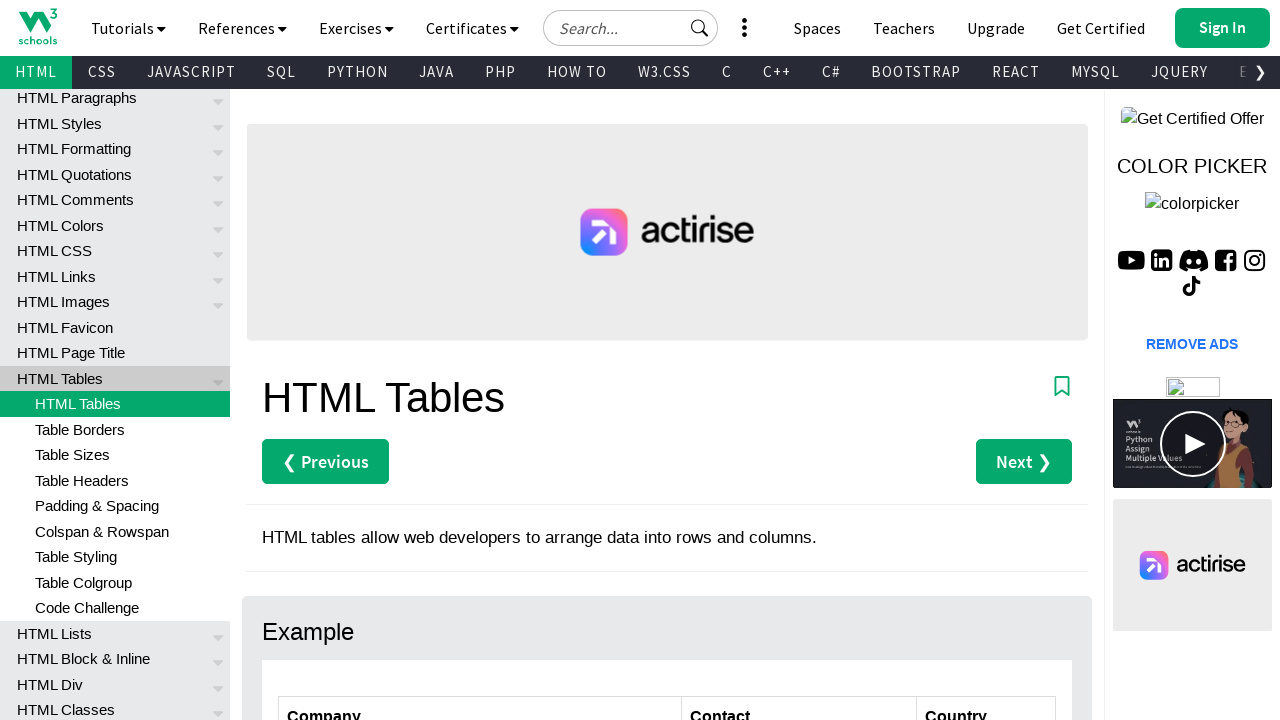

Verified table cell at row 2, column 3 is present
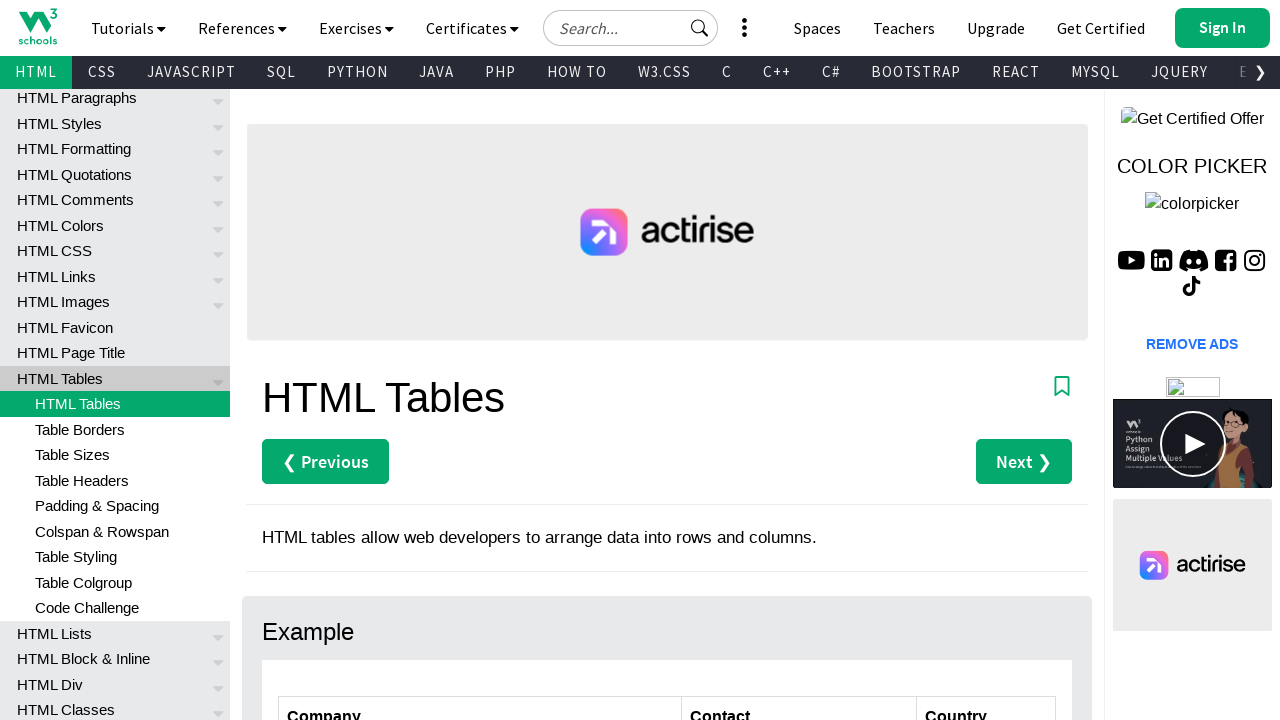

Verified table cell at row 3, column 1 is present
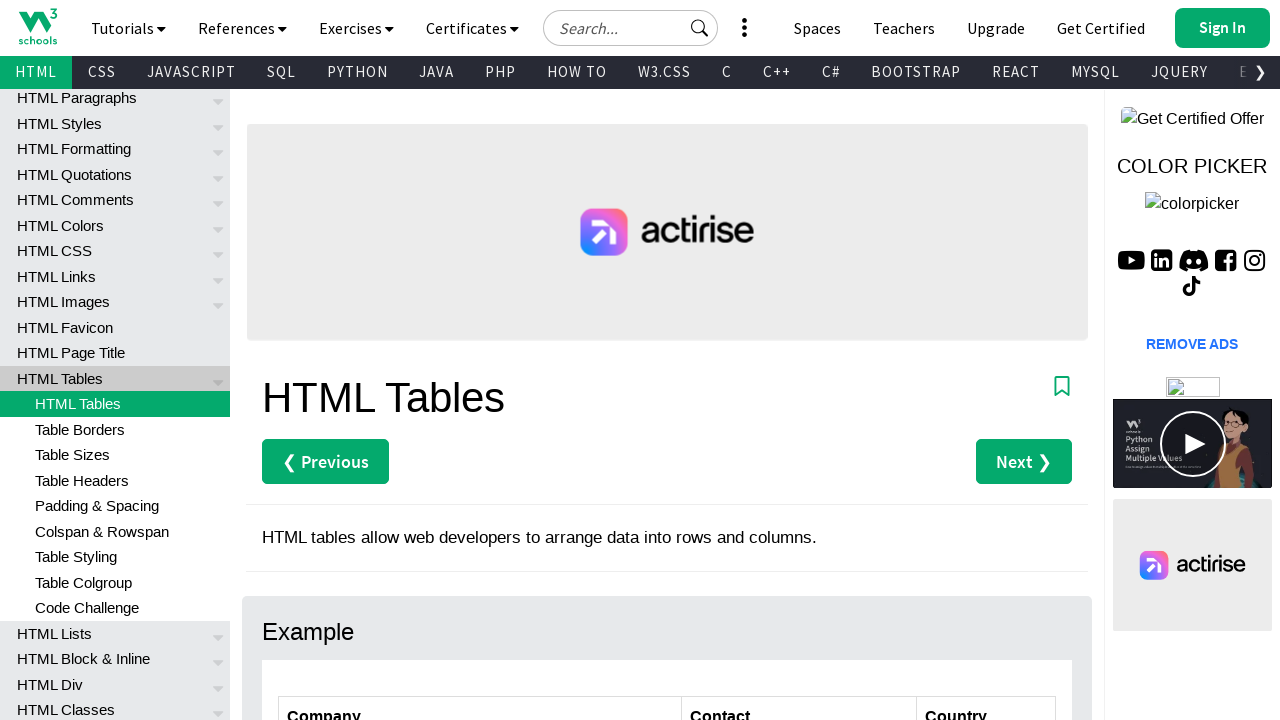

Verified table cell at row 3, column 2 is present
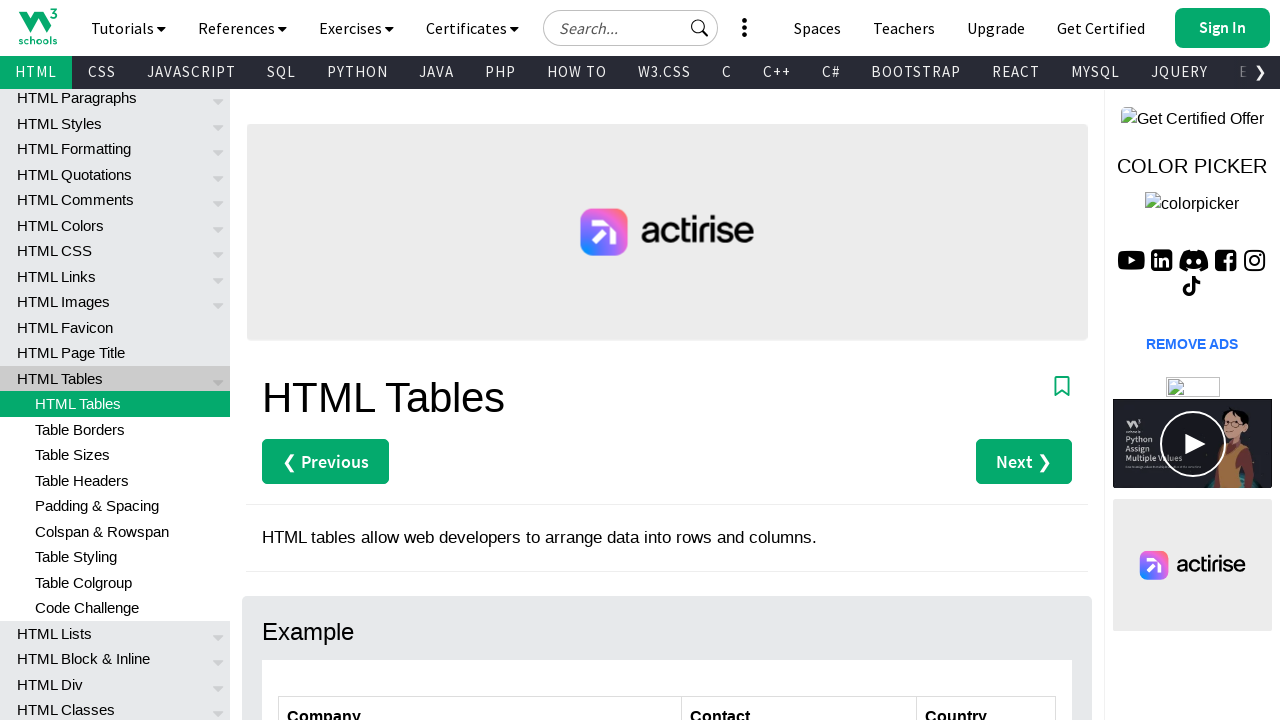

Verified table cell at row 3, column 3 is present
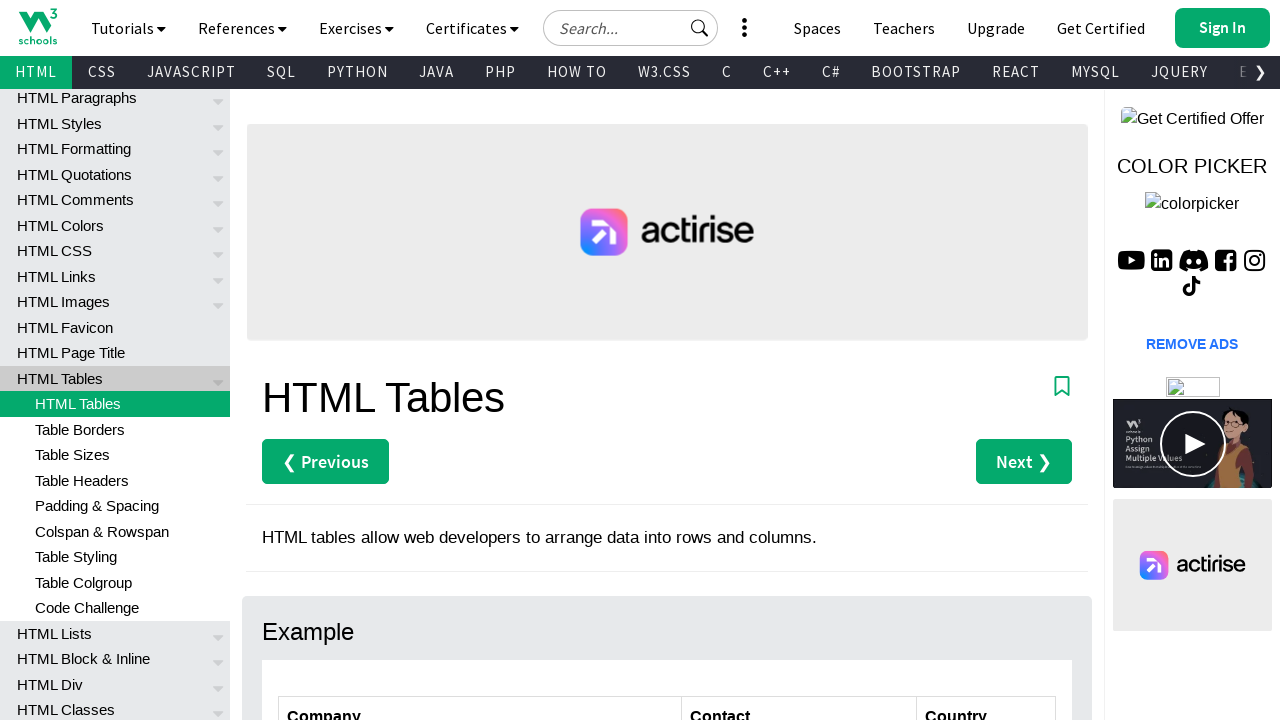

Verified table cell at row 4, column 1 is present
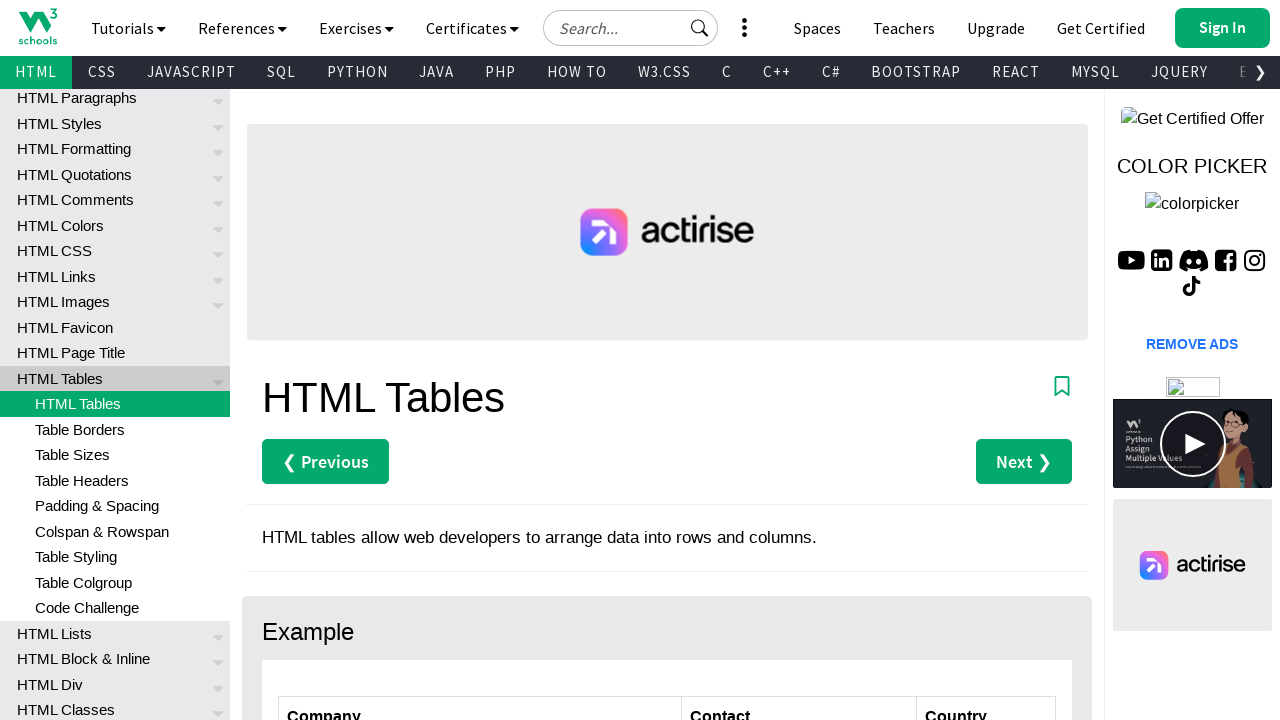

Verified table cell at row 4, column 2 is present
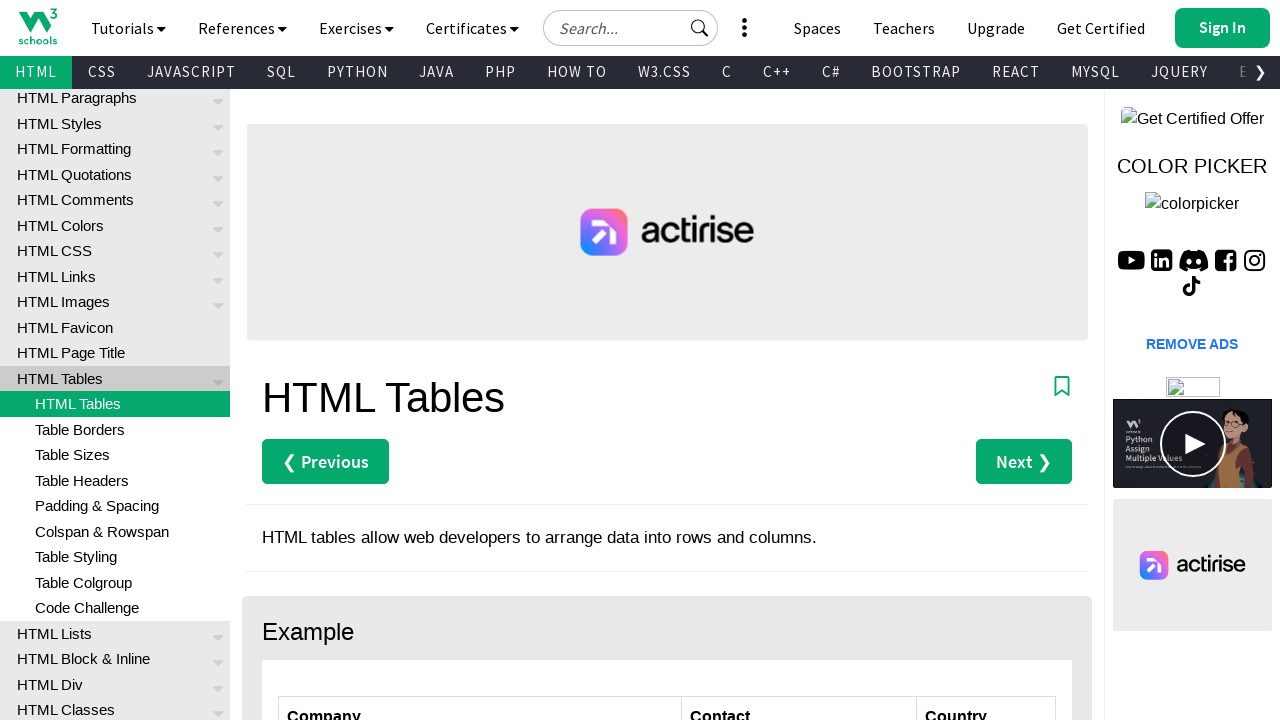

Verified table cell at row 4, column 3 is present
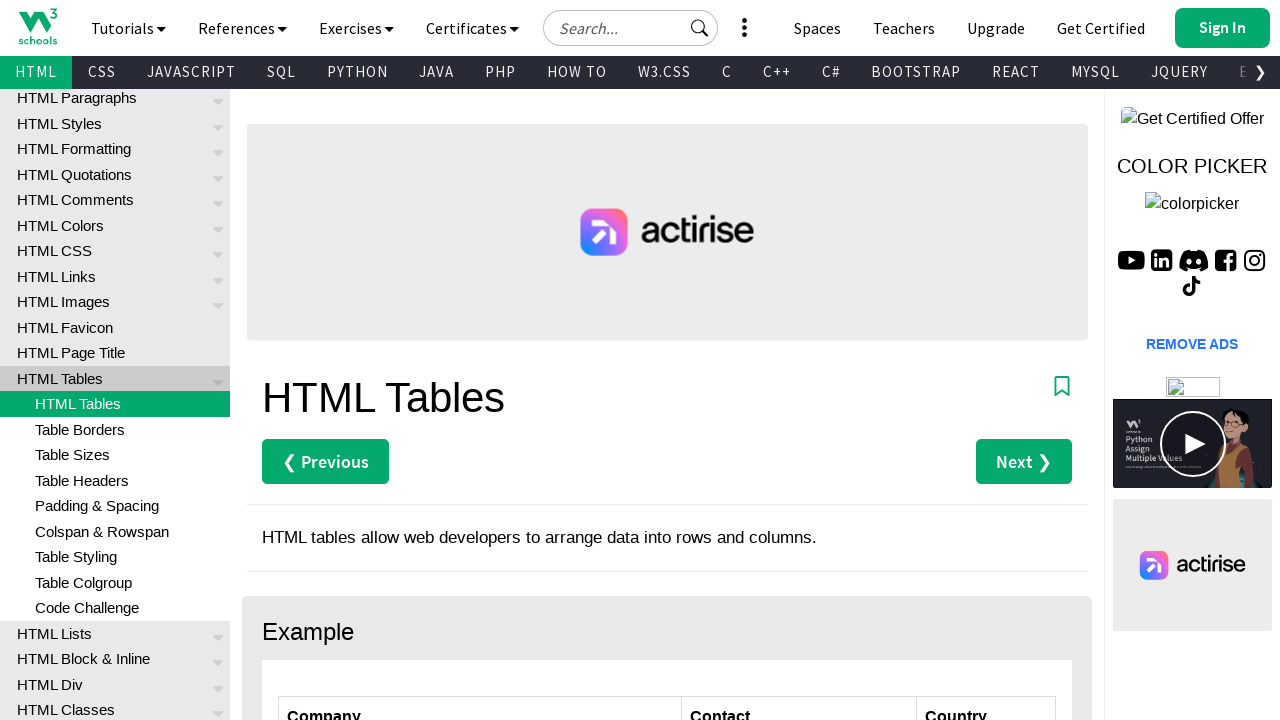

Verified table cell at row 5, column 1 is present
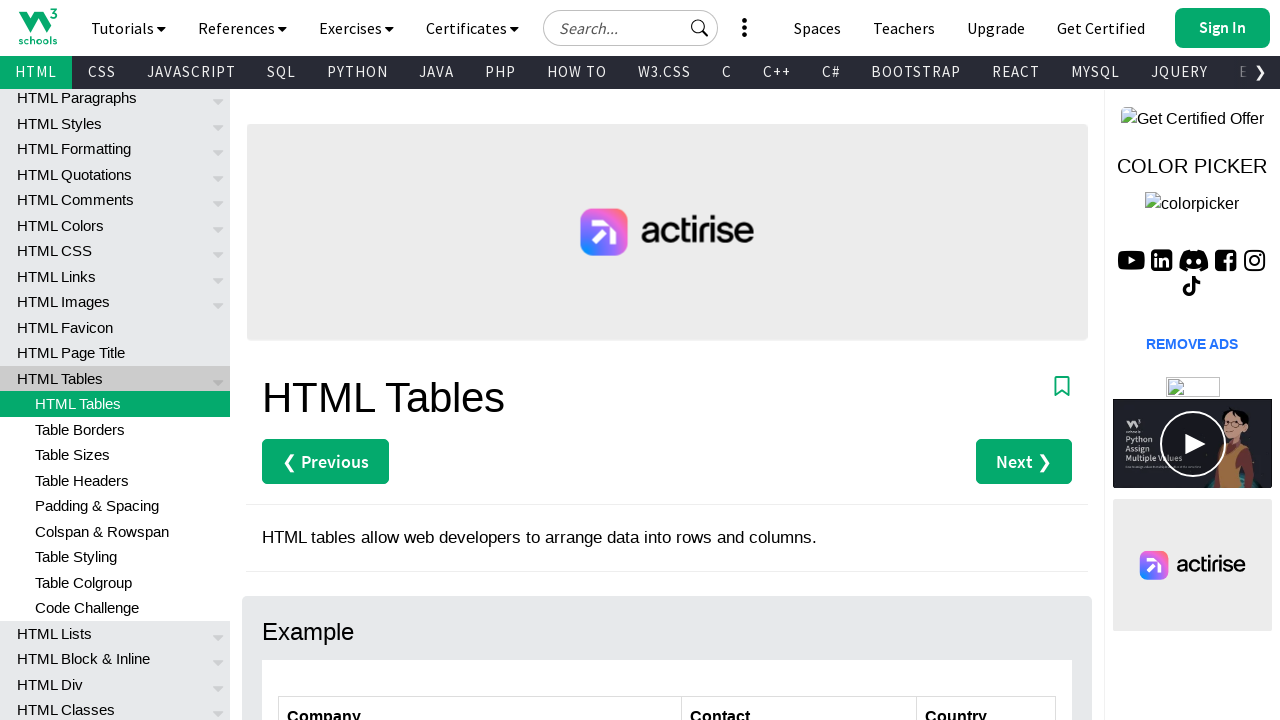

Verified table cell at row 5, column 2 is present
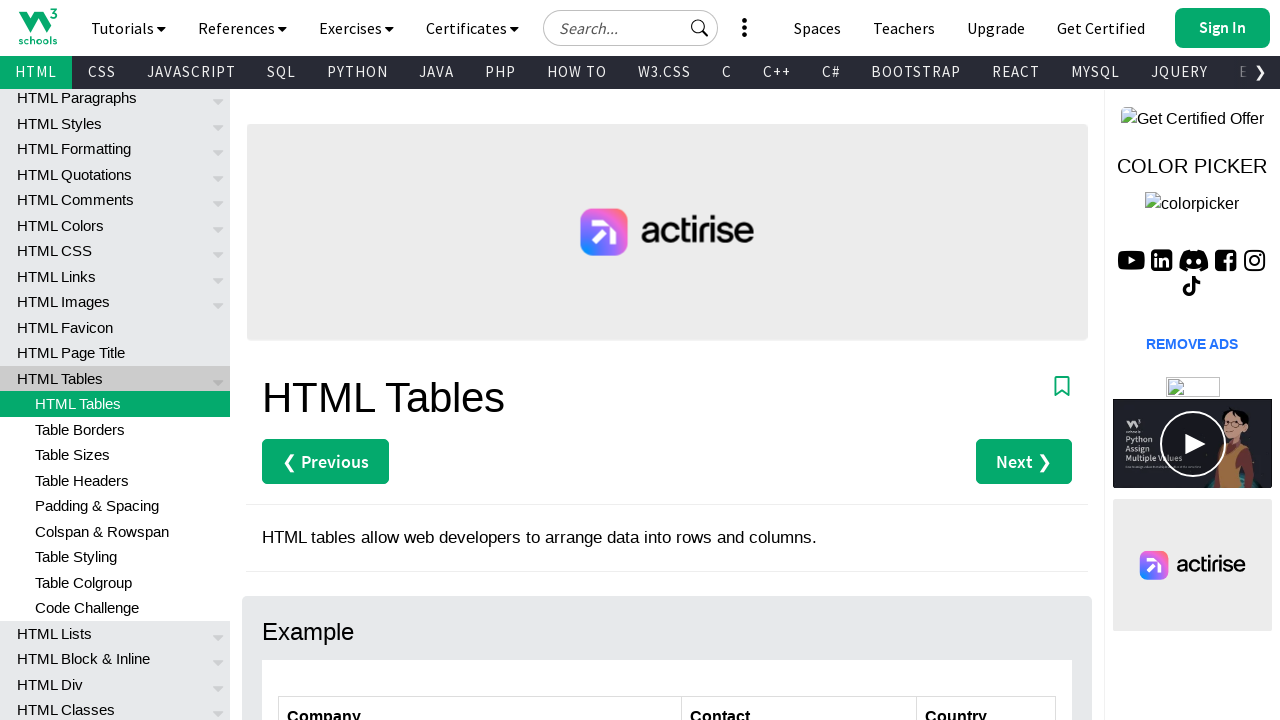

Verified table cell at row 5, column 3 is present
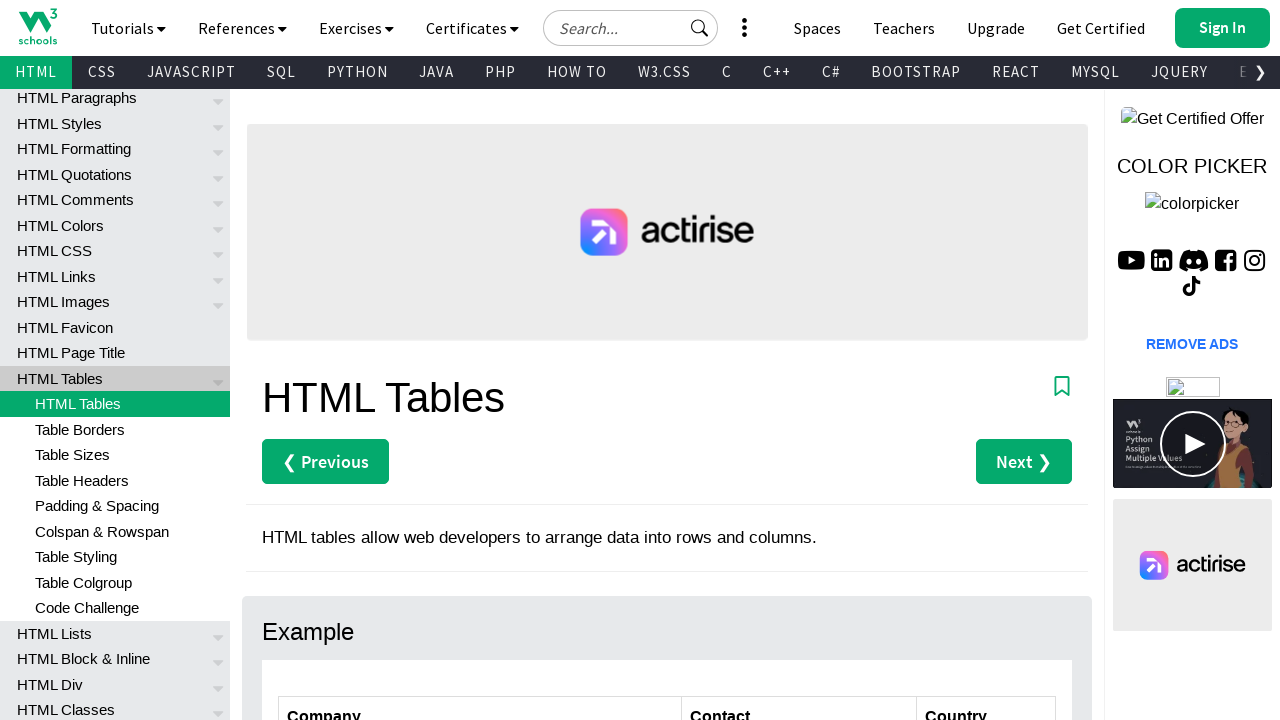

Verified table cell at row 6, column 1 is present
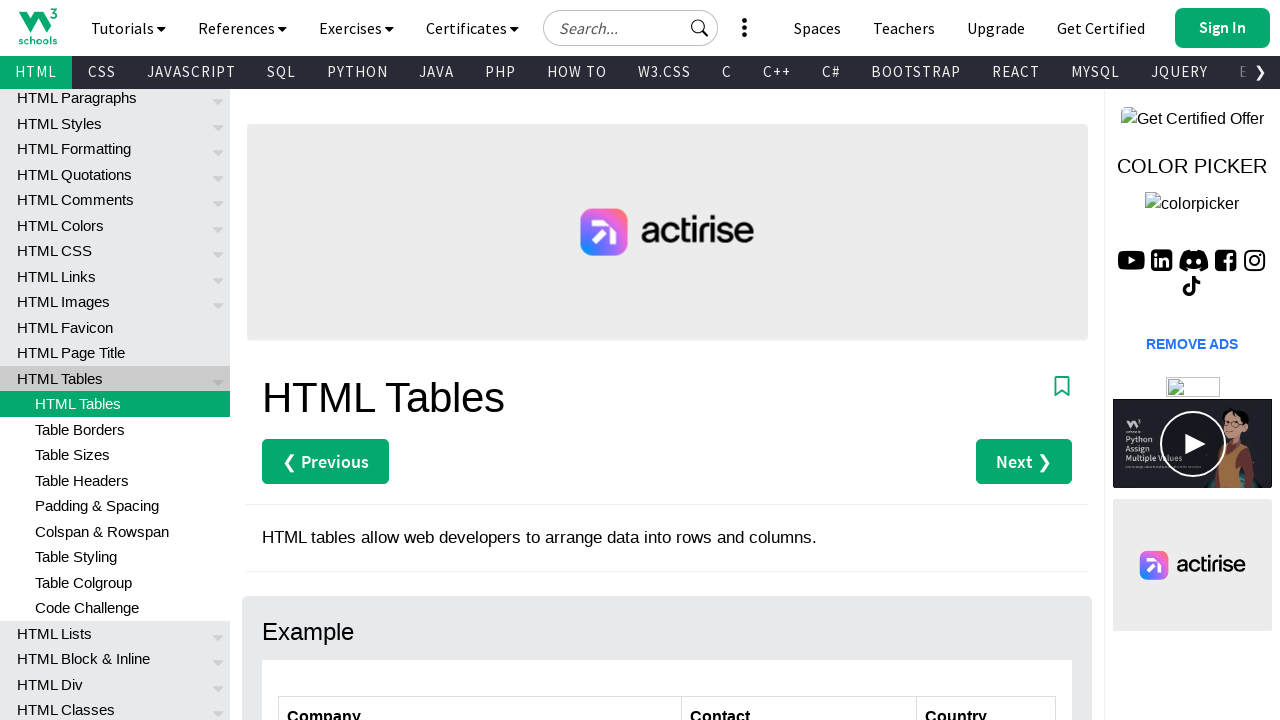

Verified table cell at row 6, column 2 is present
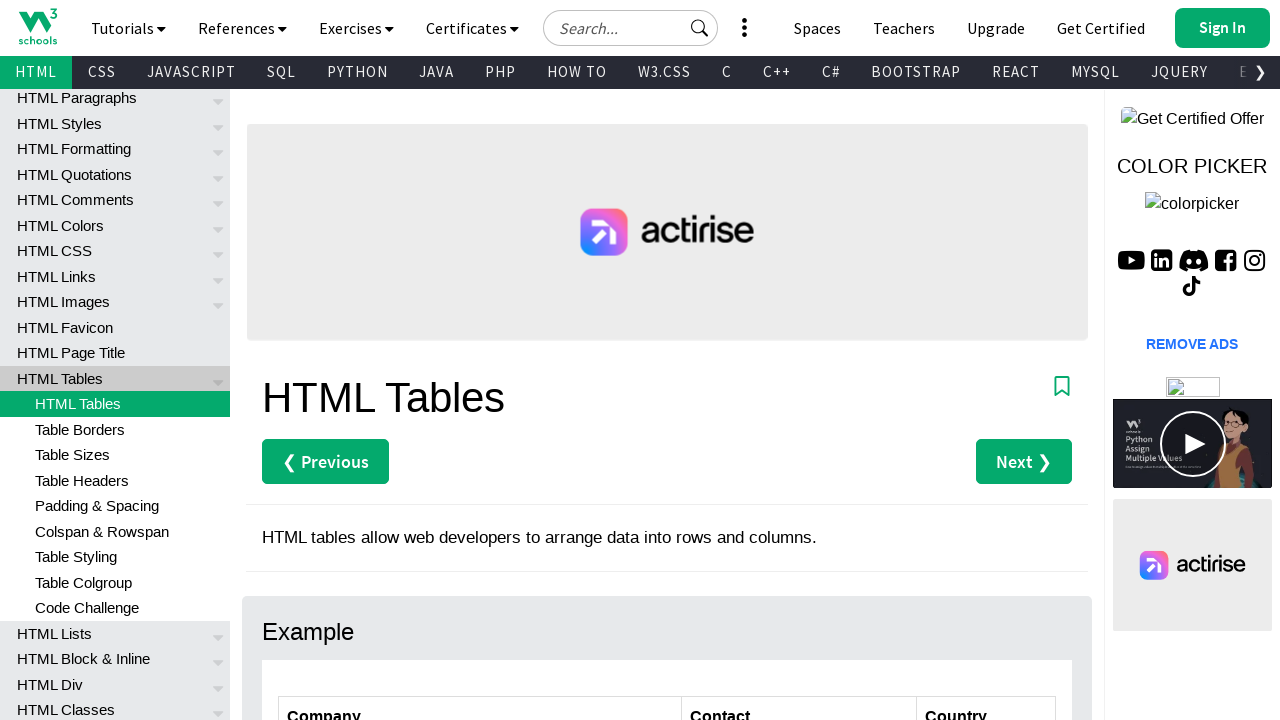

Verified table cell at row 6, column 3 is present
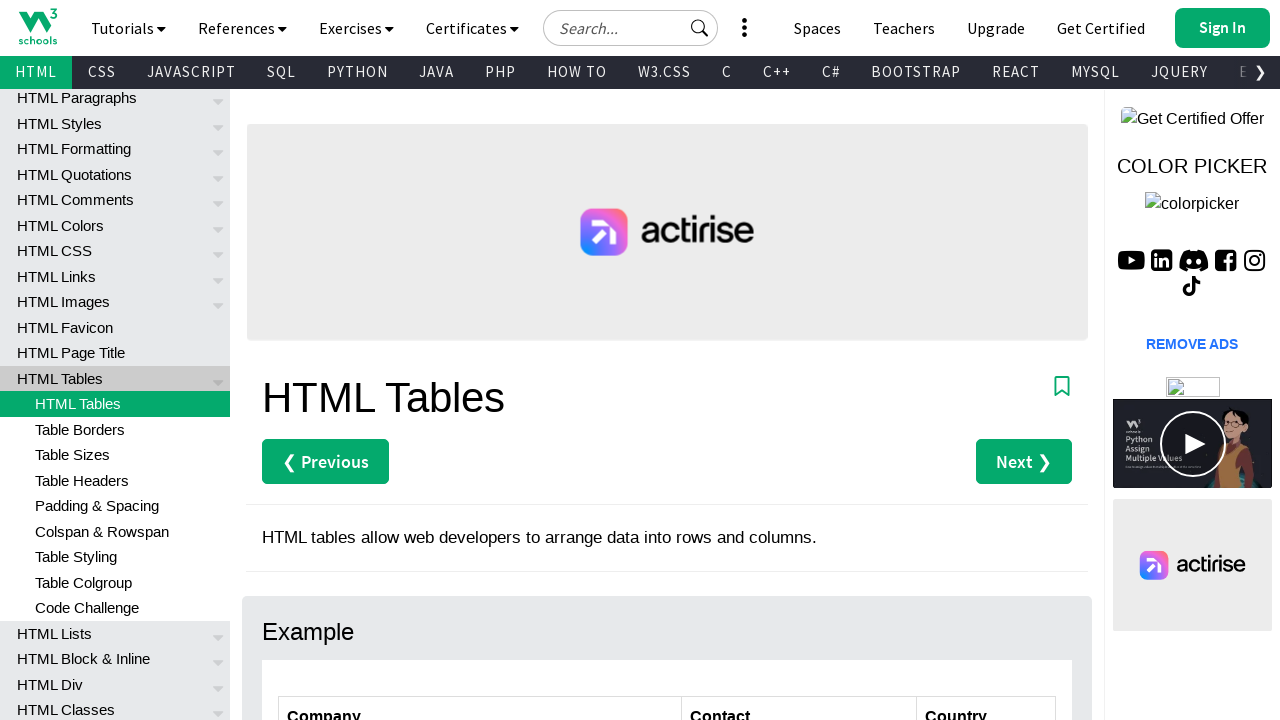

Verified table cell at row 7, column 1 is present
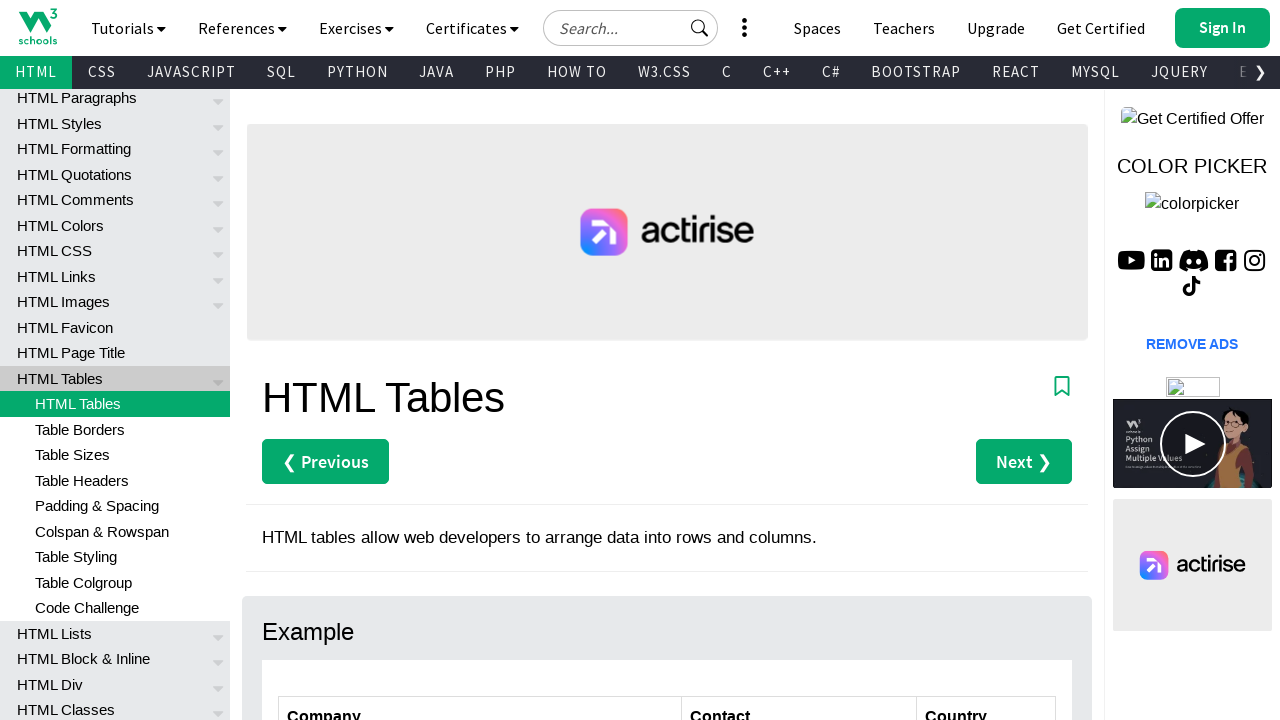

Verified table cell at row 7, column 2 is present
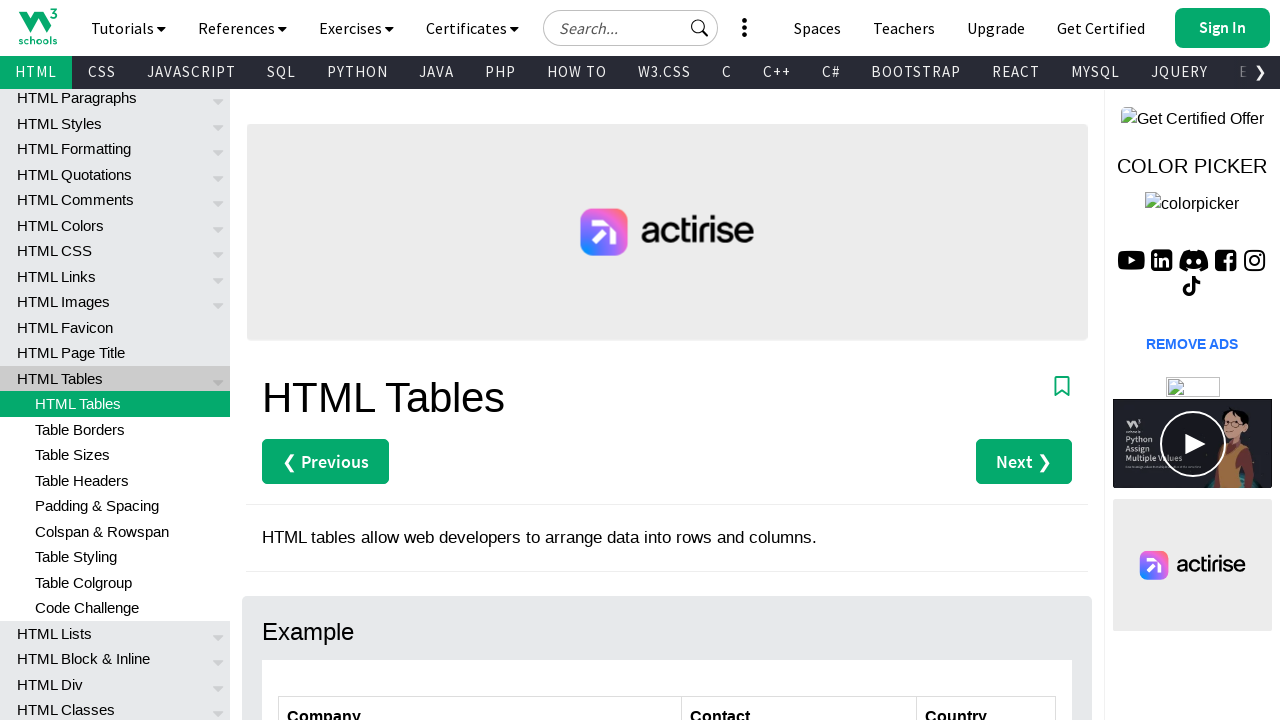

Verified table cell at row 7, column 3 is present
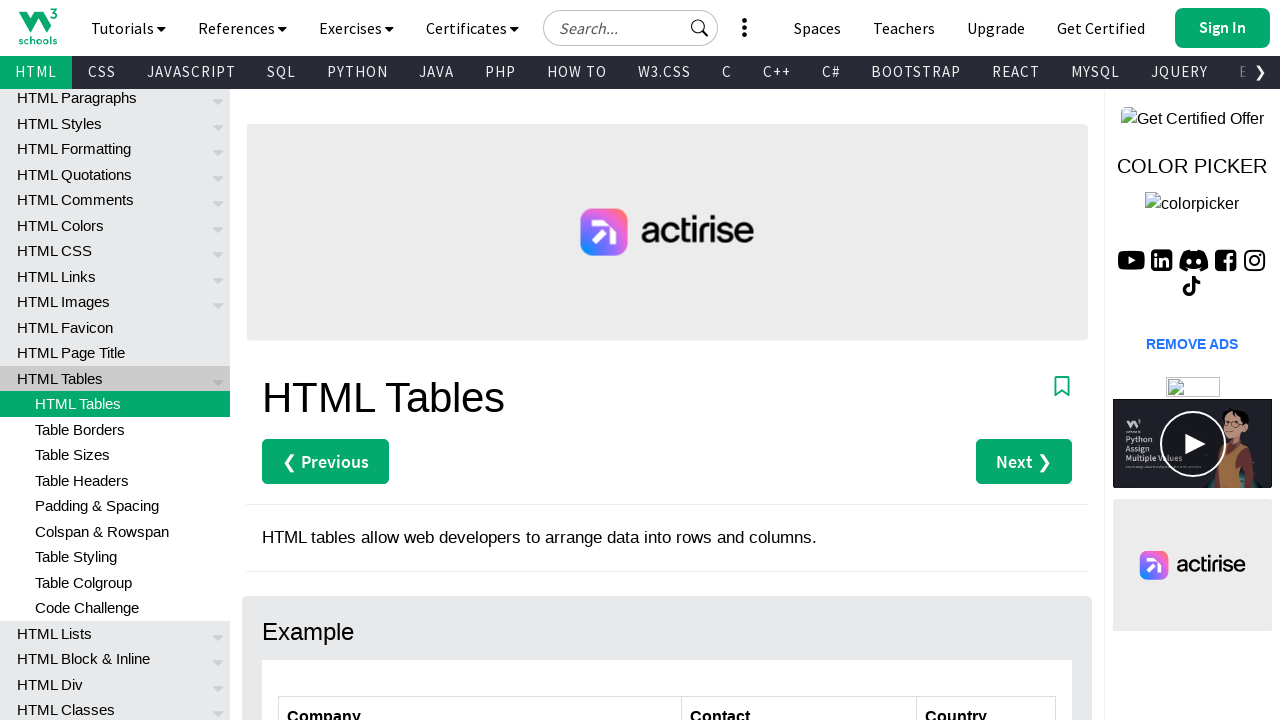

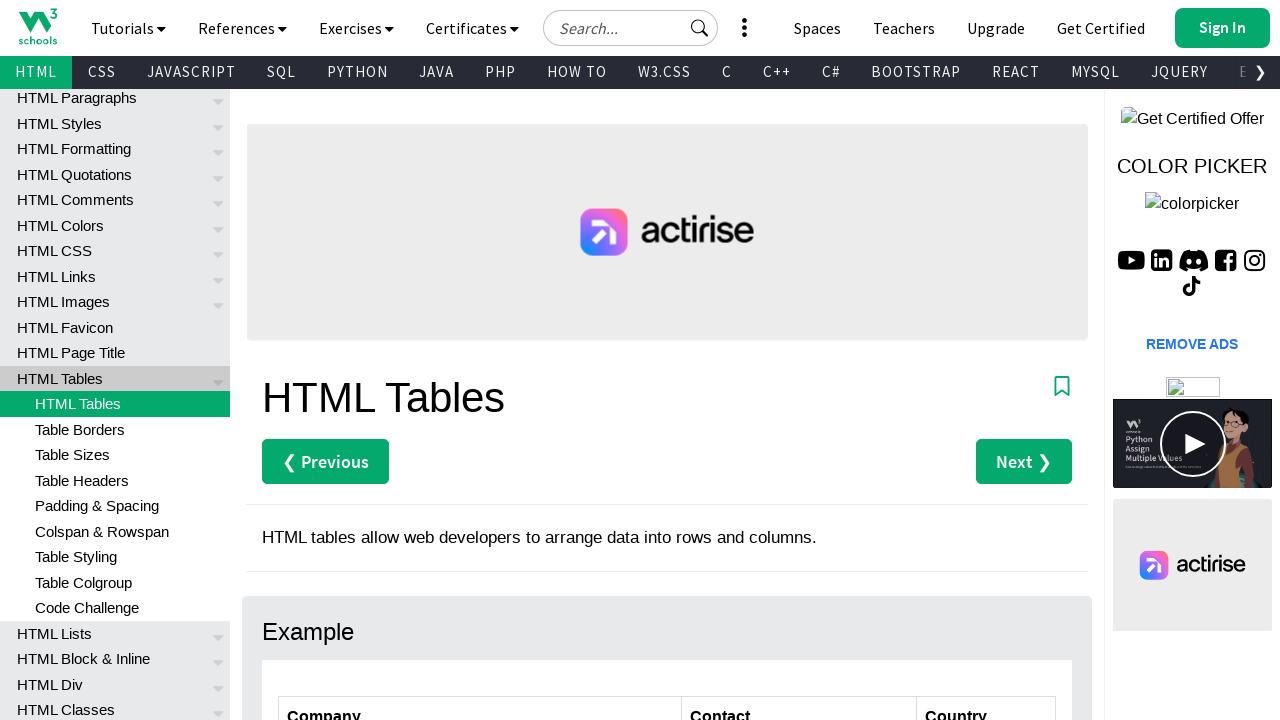